Tests element invisibility by clicking start button and verifying the button becomes invisible while remaining in DOM

Starting URL: https://automationfc.github.io/dynamic-loading/

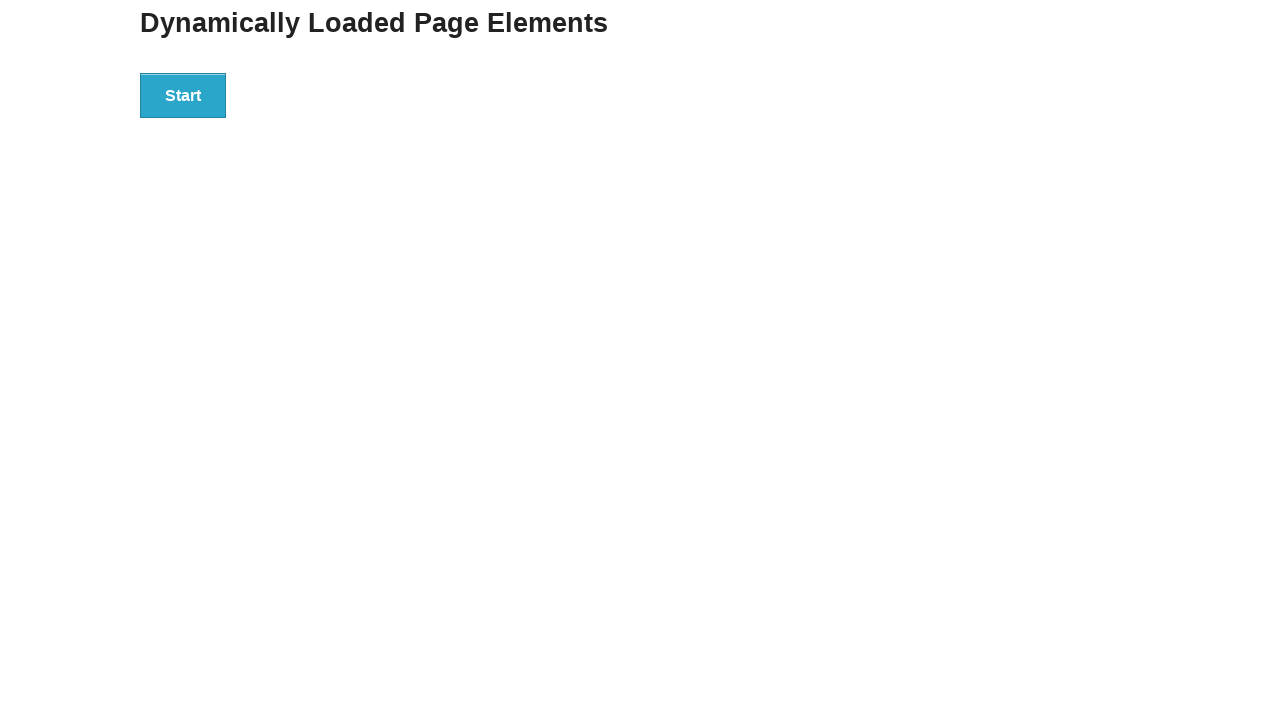

Navigated to dynamic loading test page
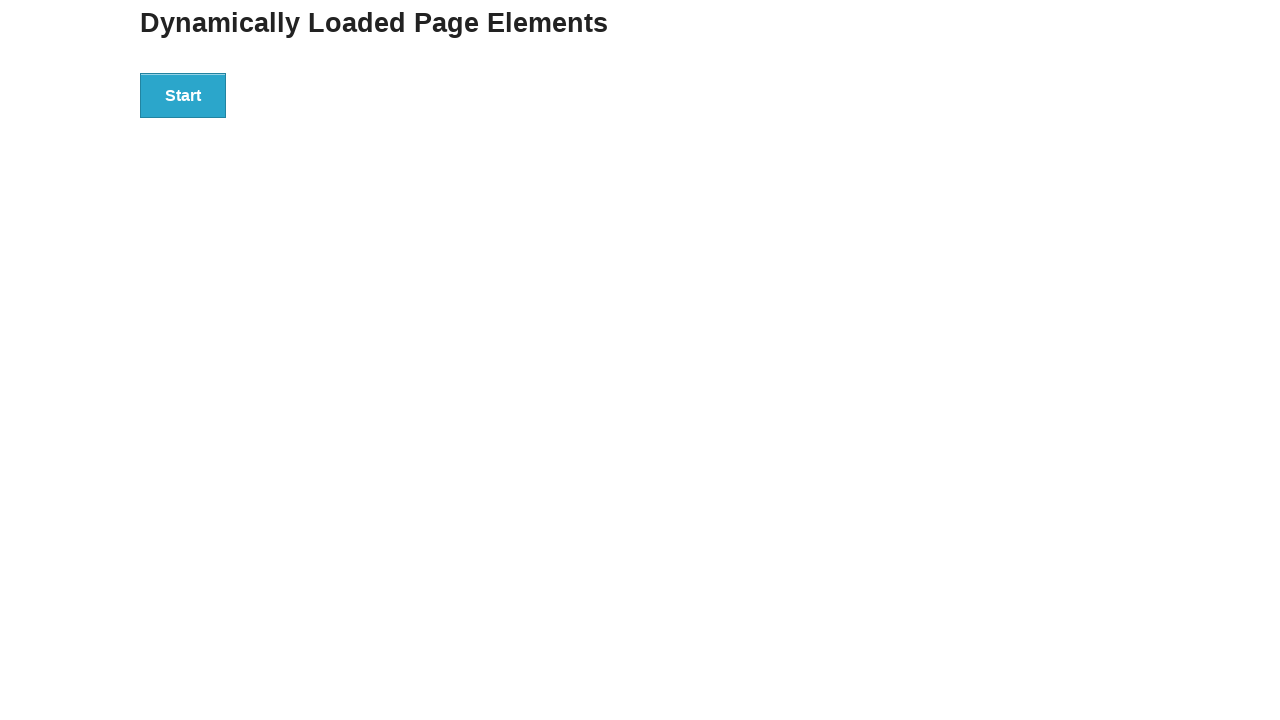

Clicked the start button at (183, 95) on div#start button
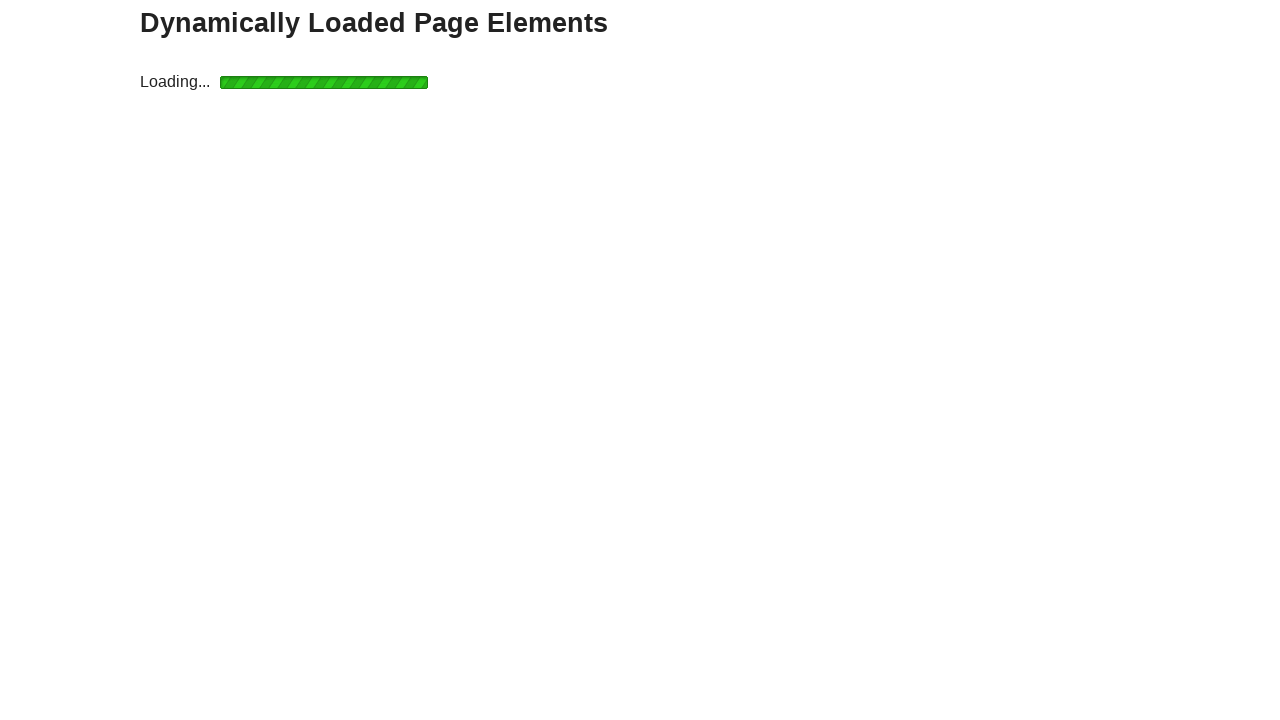

Start button became invisible while remaining in DOM
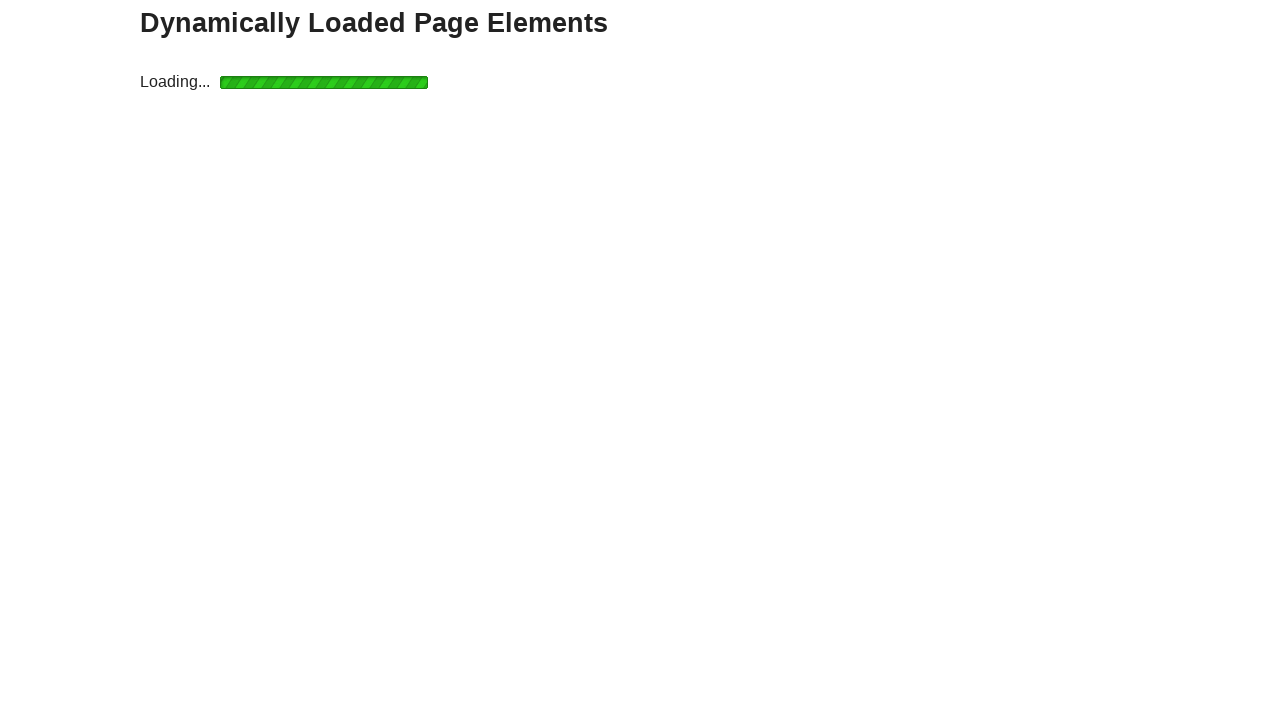

Verified that start button is not visible
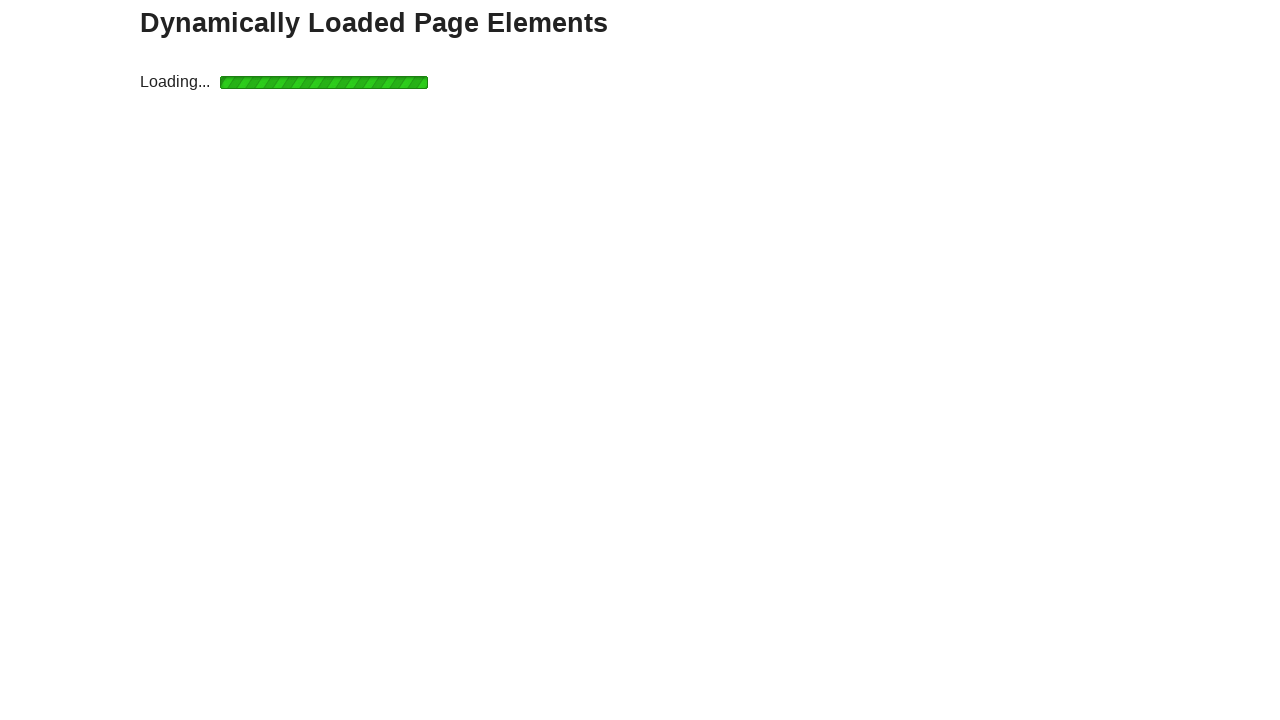

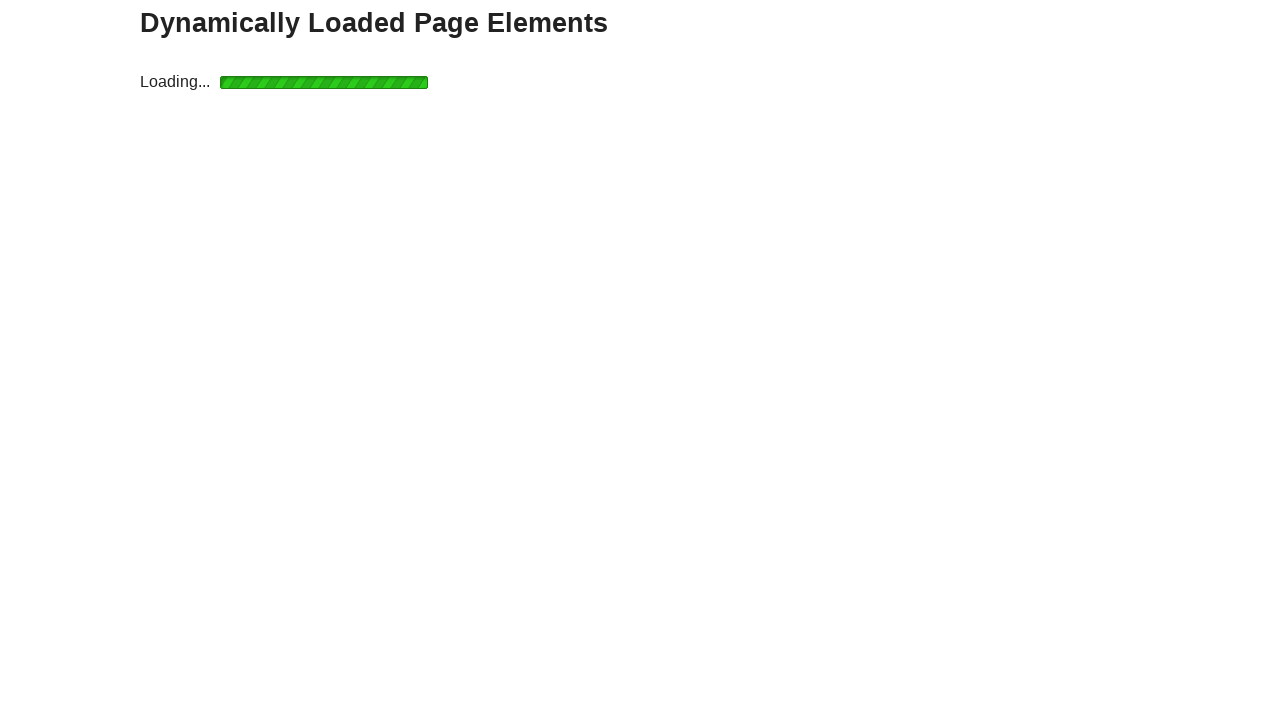